Tests window handling by opening multiple links in new tabs from Gmail homepage, switching between windows, and then returning to the parent window to fill in an email field

Starting URL: https://gmail.com

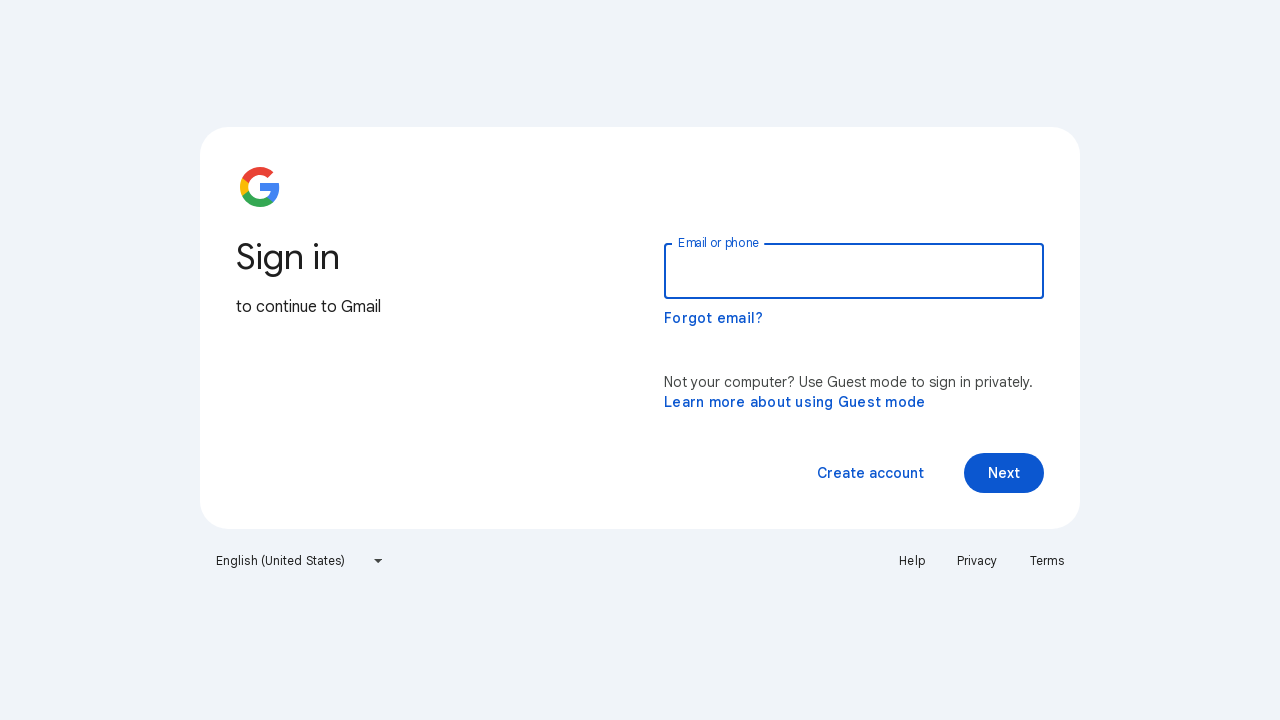

Clicked Help link to open in new tab at (912, 561) on a:has-text('Help')
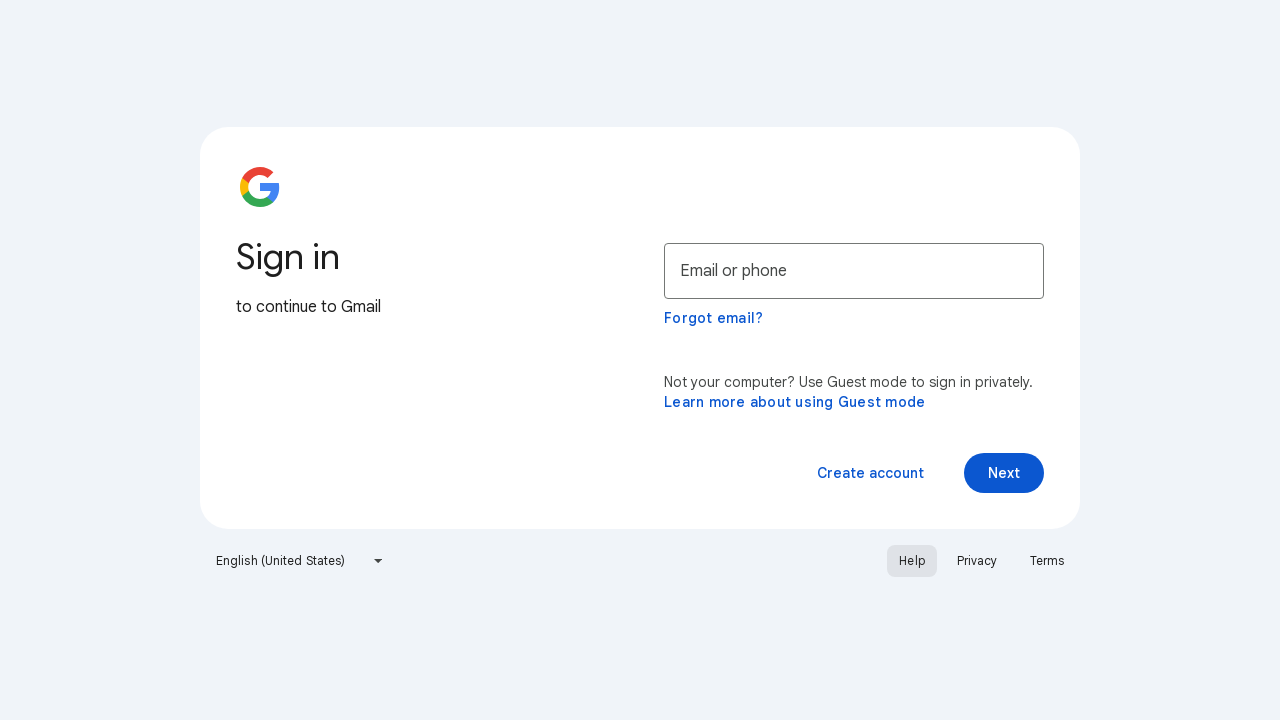

Help page opened in new tab
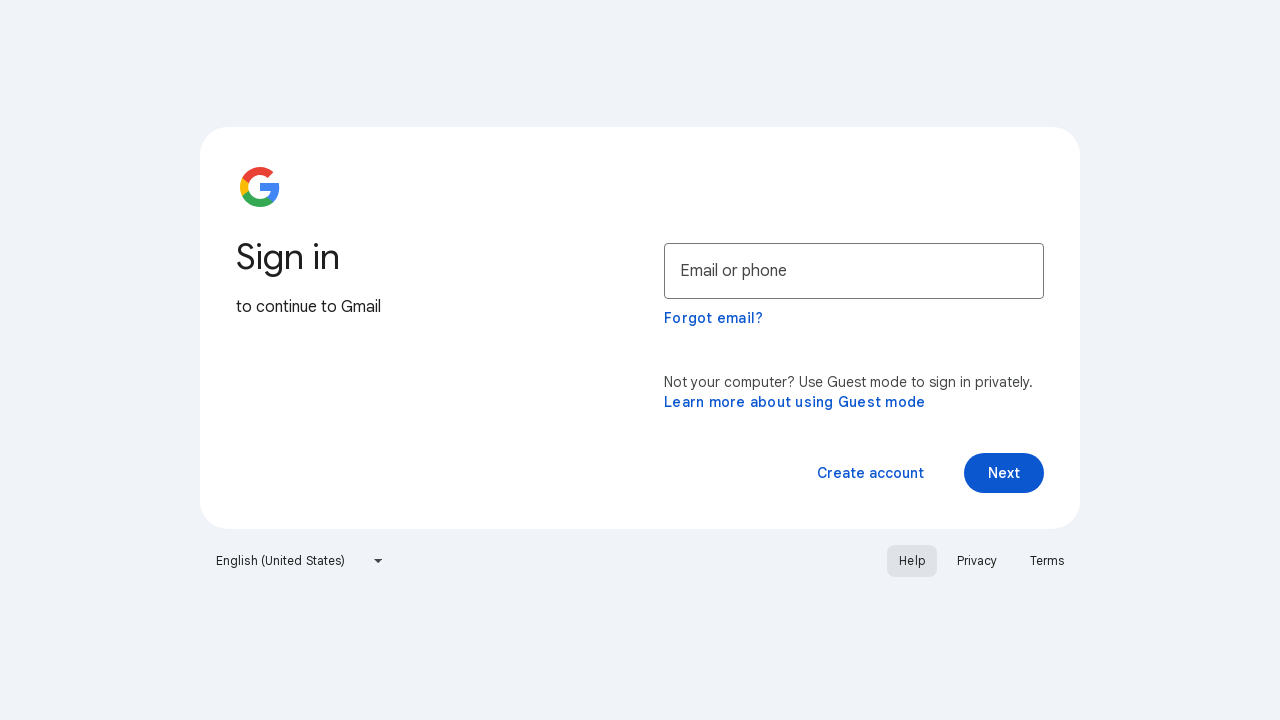

Clicked Privacy link to open in new tab at (977, 561) on a:has-text('Privacy')
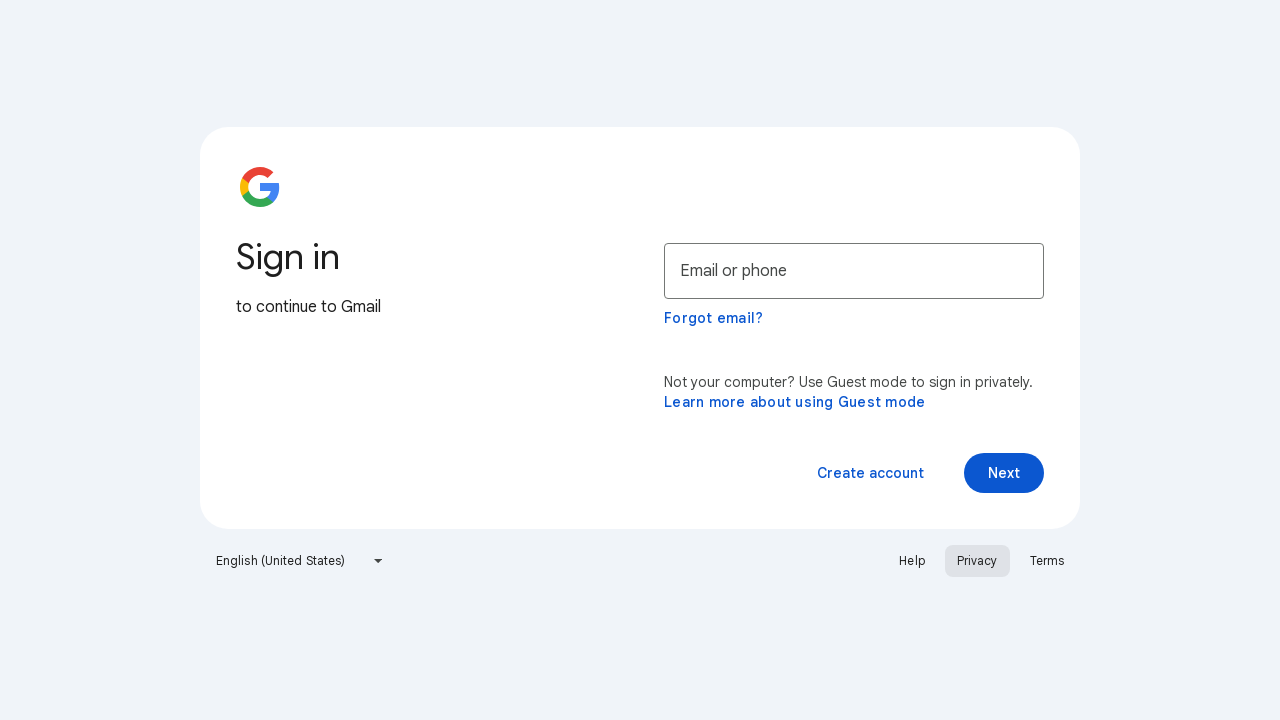

Privacy page opened in new tab
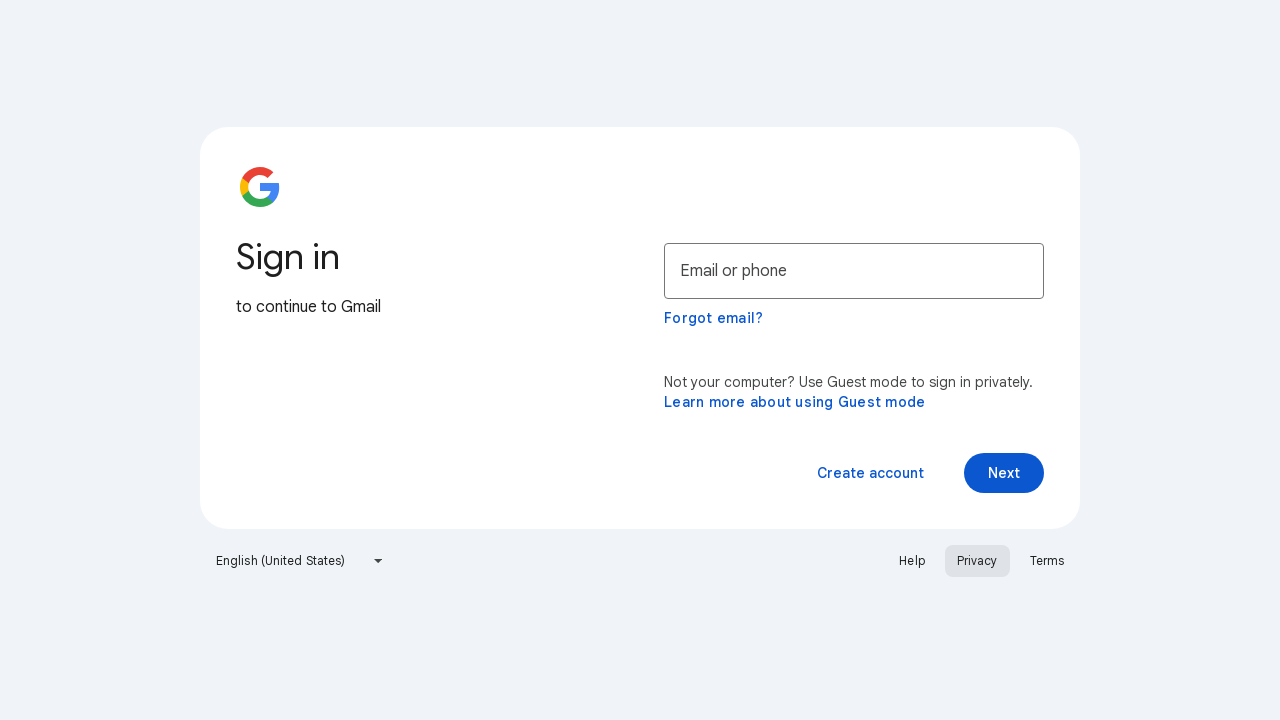

Clicked Terms link to open in new tab at (1047, 561) on a:has-text('Terms')
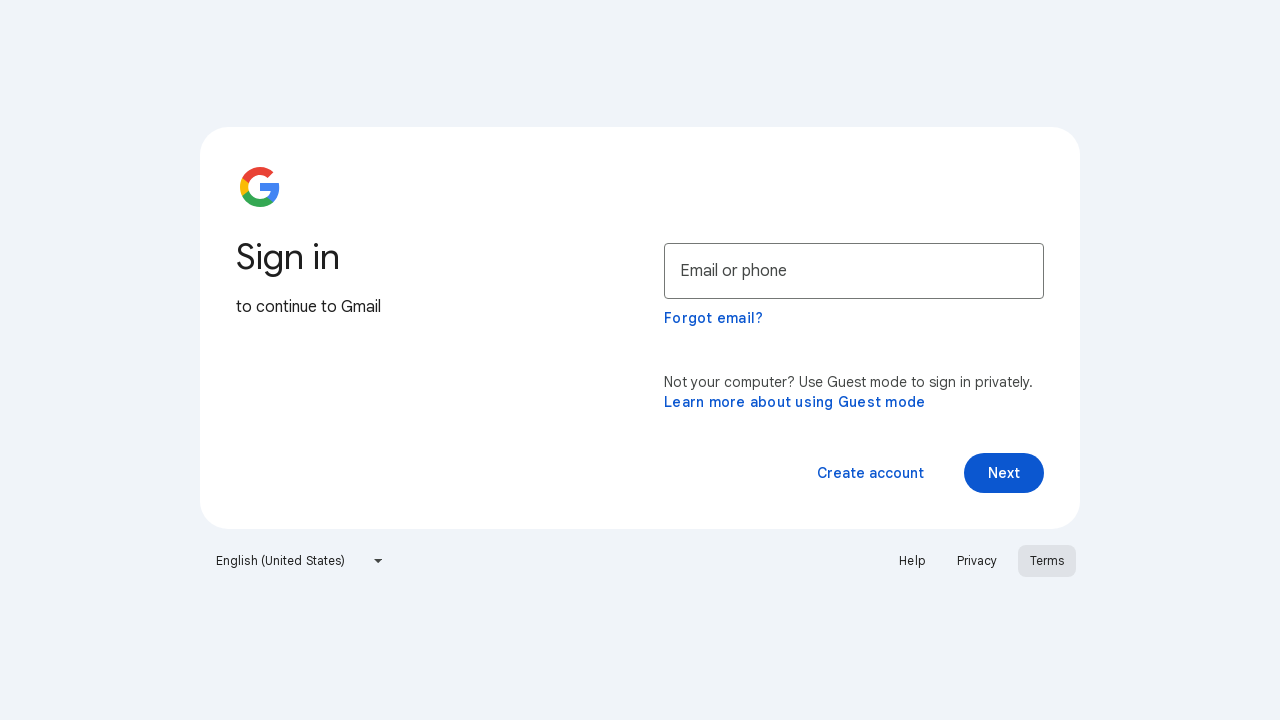

Terms page opened in new tab
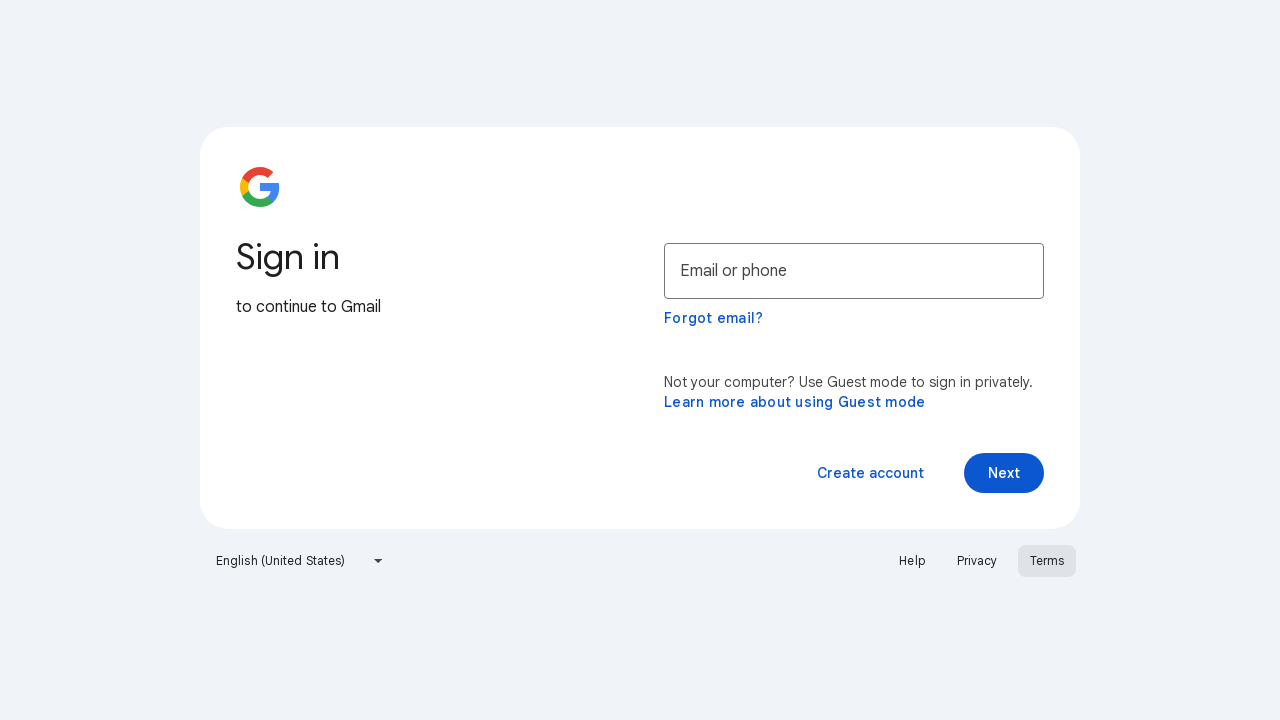

Closed Help page tab
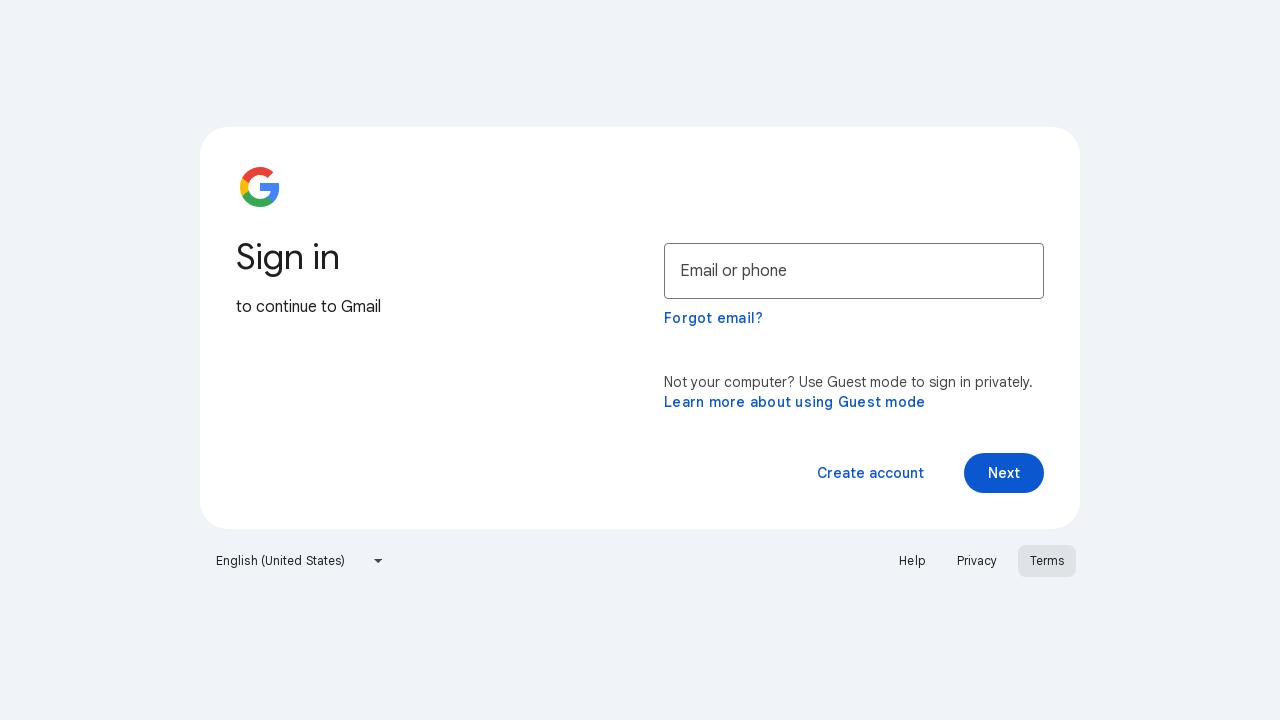

Closed Privacy page tab
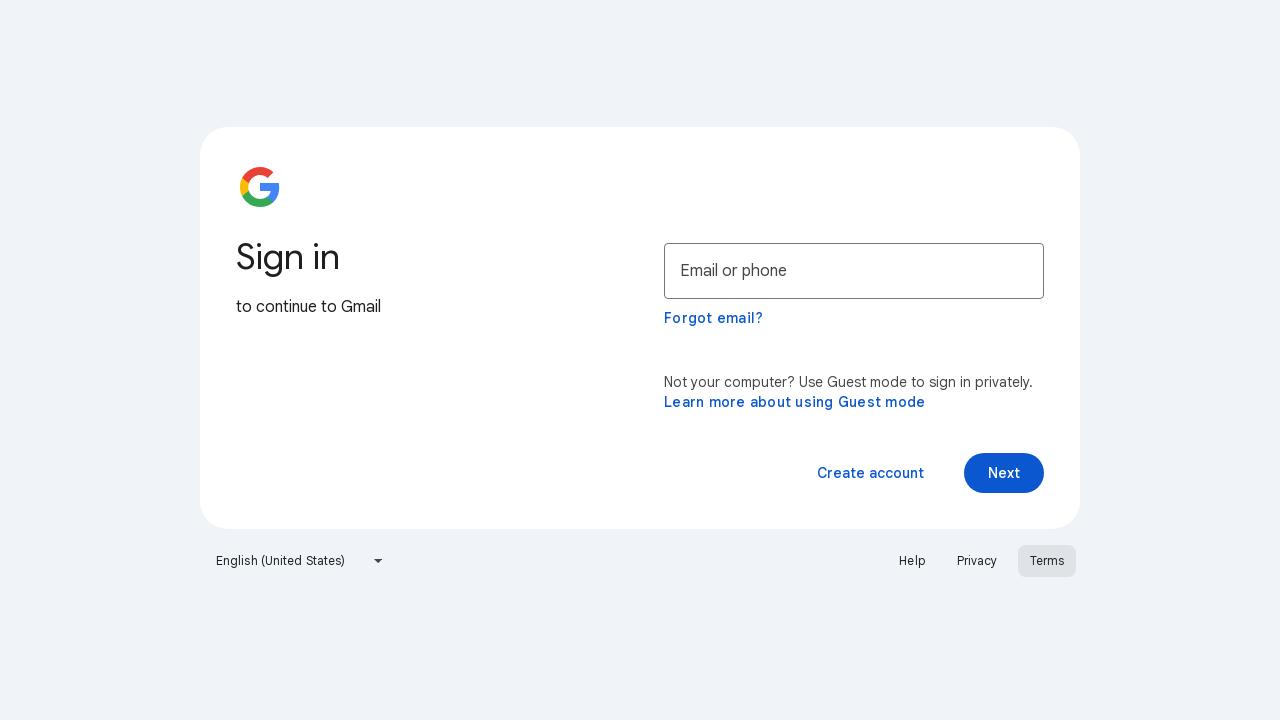

Closed Terms page tab
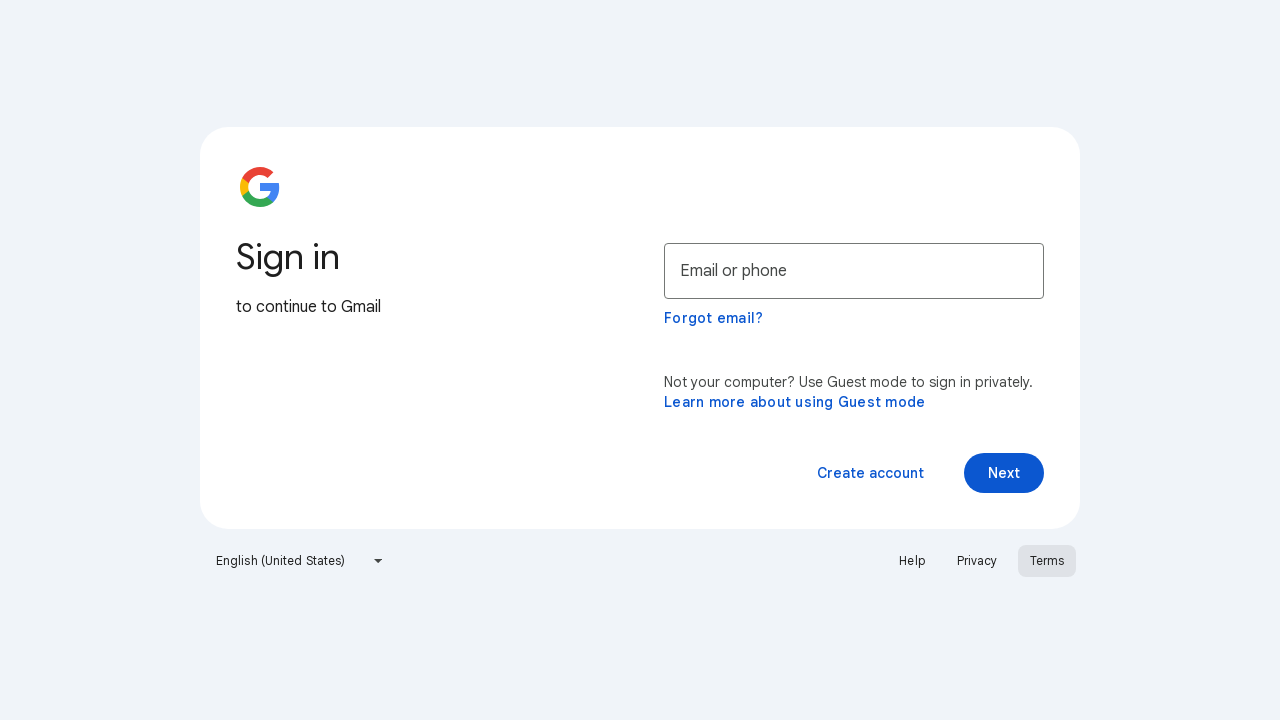

Filled email field with testuser384@gmail.com in parent Gmail window on #identifierId
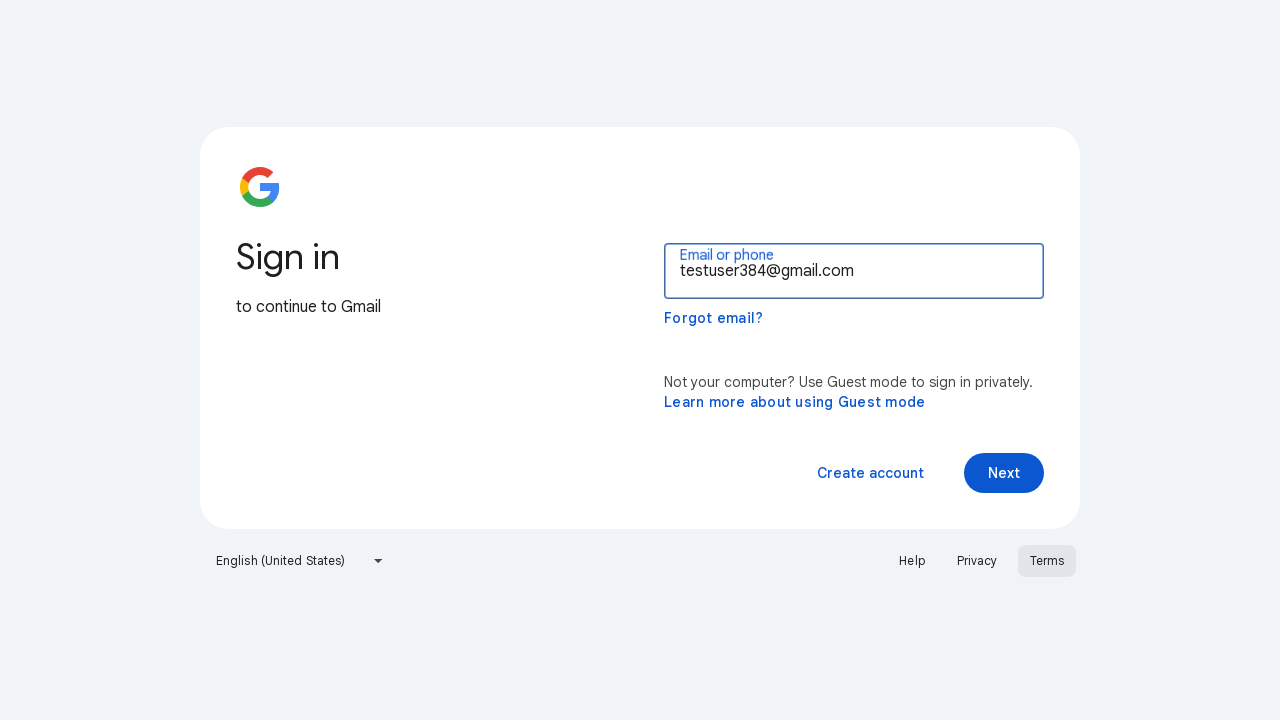

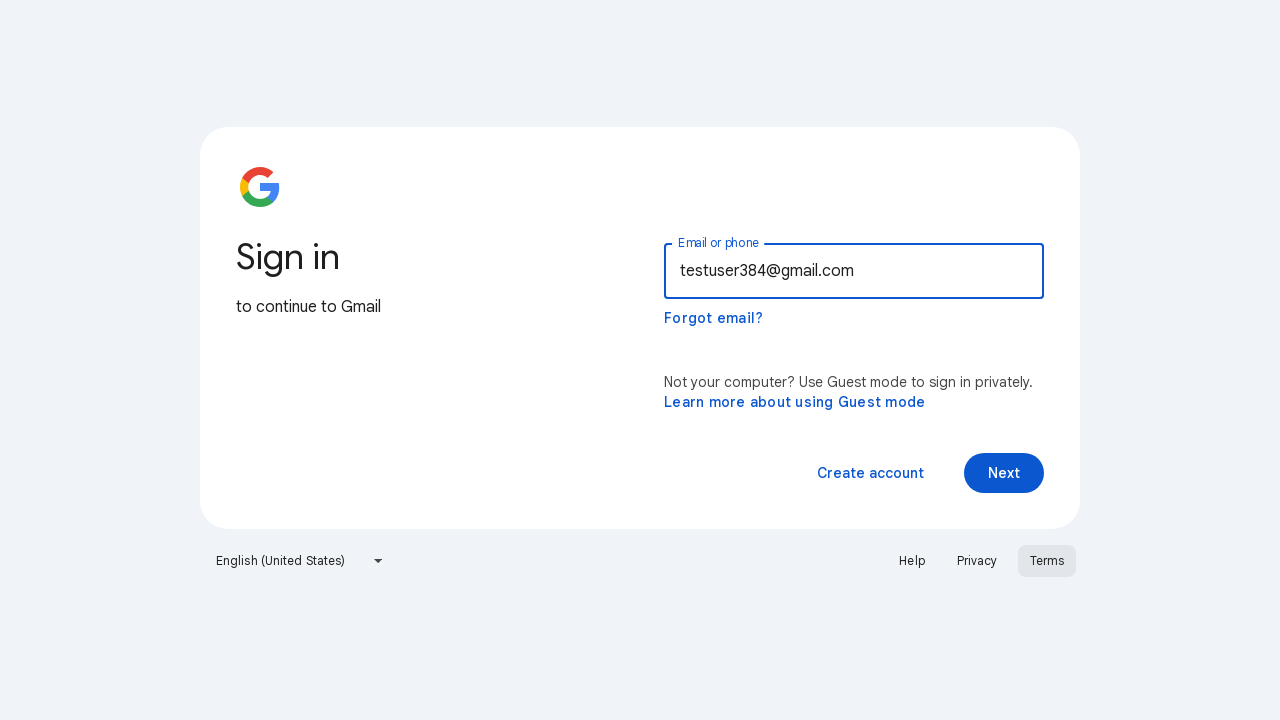